Navigates to mortgage calculator website and scrolls down the page to view loan information section

Starting URL: https://www.mortgagecalculator.org

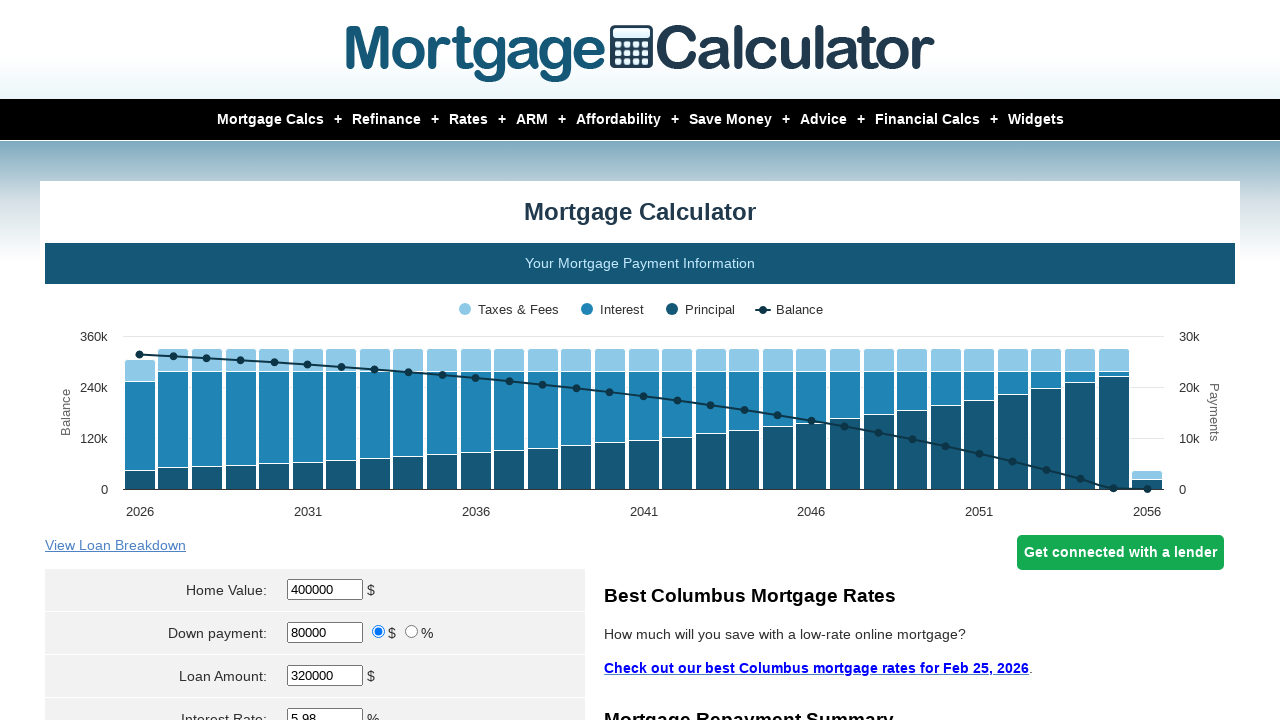

Scrolled down by 450 pixels to view loan information section
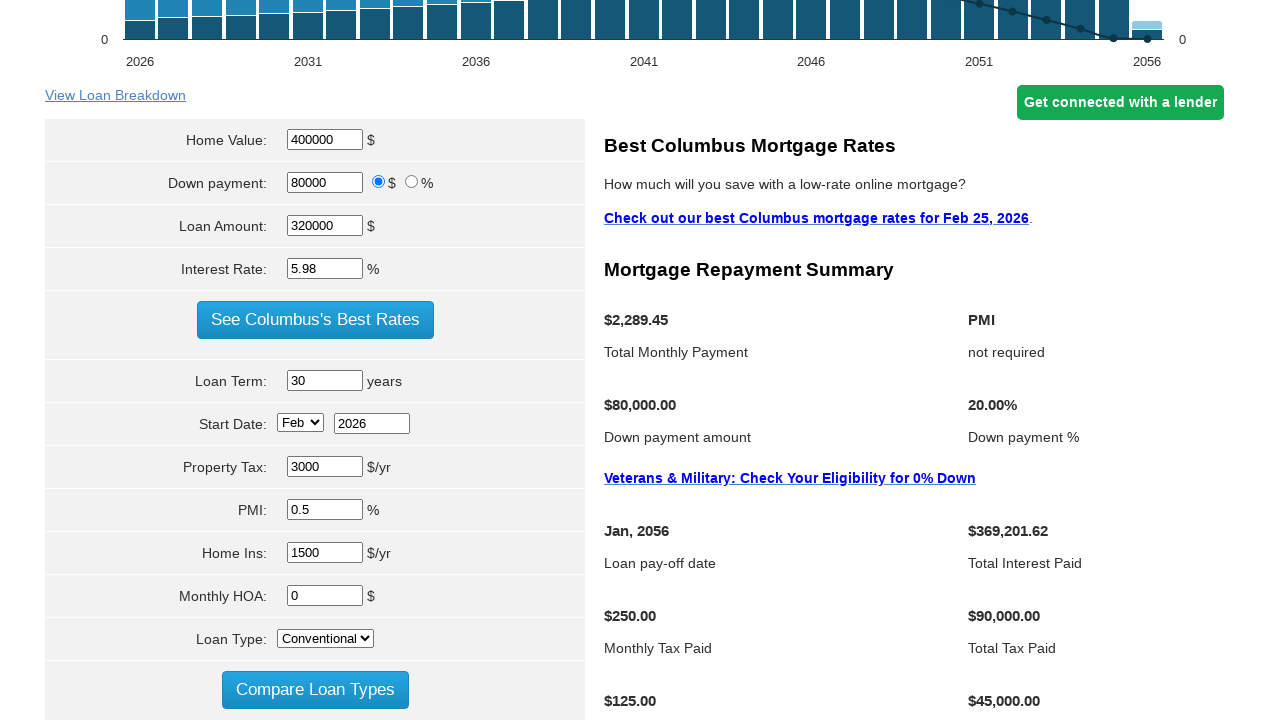

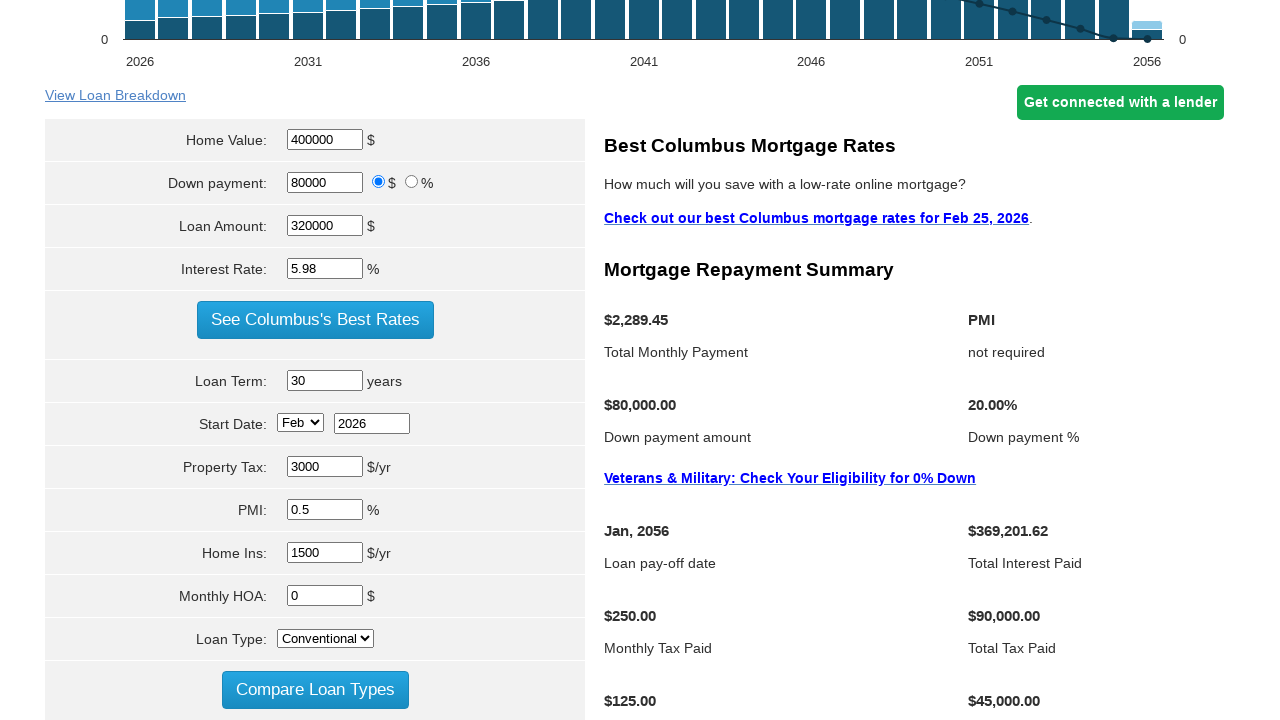